Demonstrates JavaScript execution in browser automation by filling form fields using JavaScript executor, including email input, clicking a button, filling a first name field, and scrolling to a password element on a demo automation testing site.

Starting URL: http://demo.automationtesting.in/

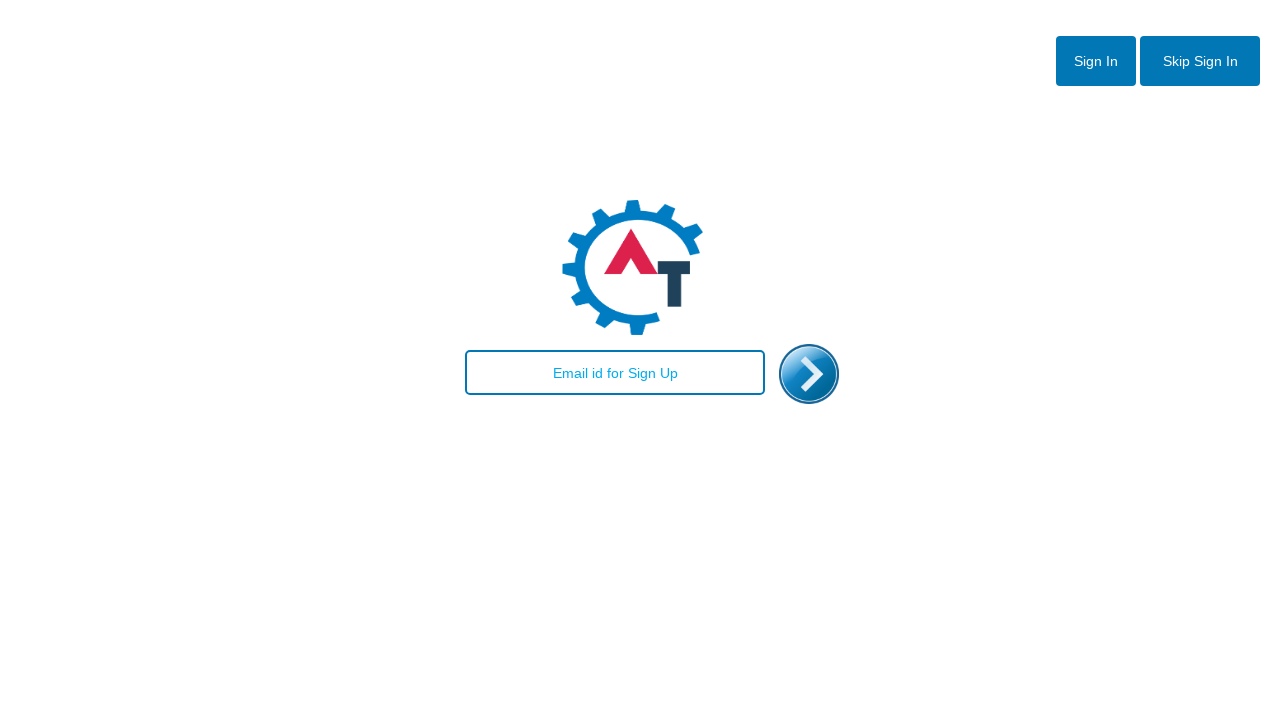

Filled email field with 'testuser_demo@example.com' using JavaScript
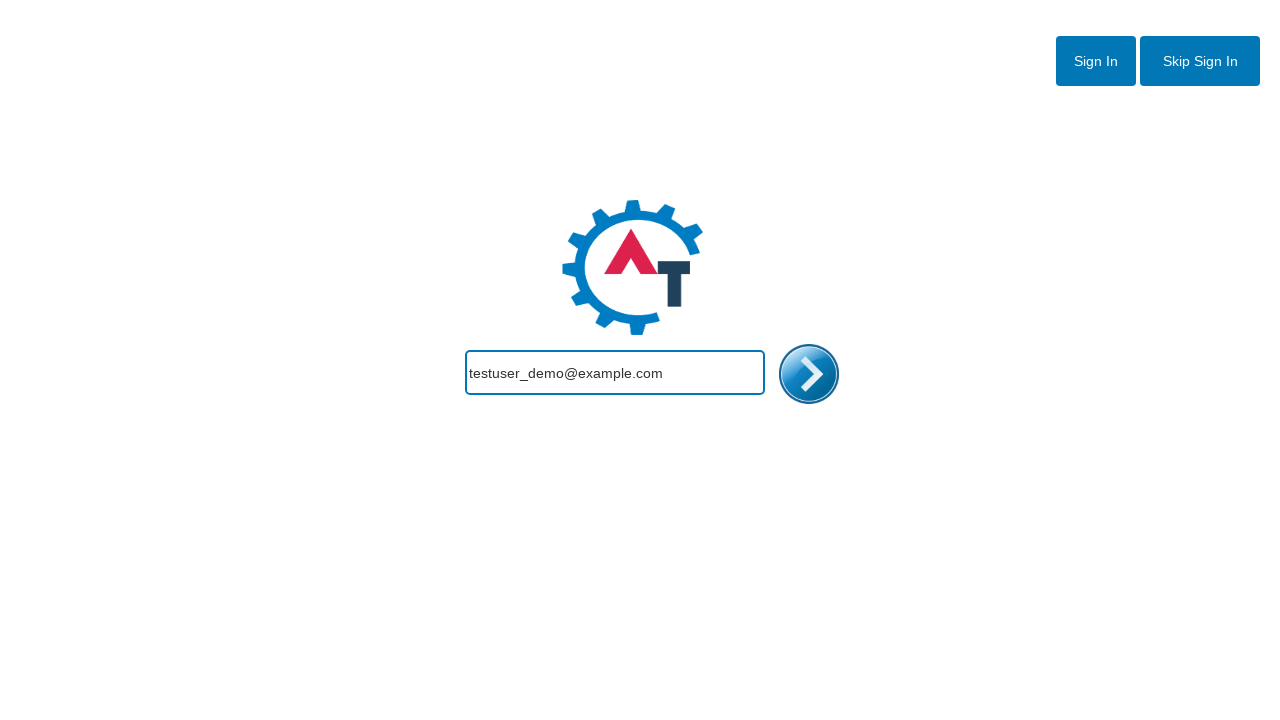

Clicked submit button using JavaScript
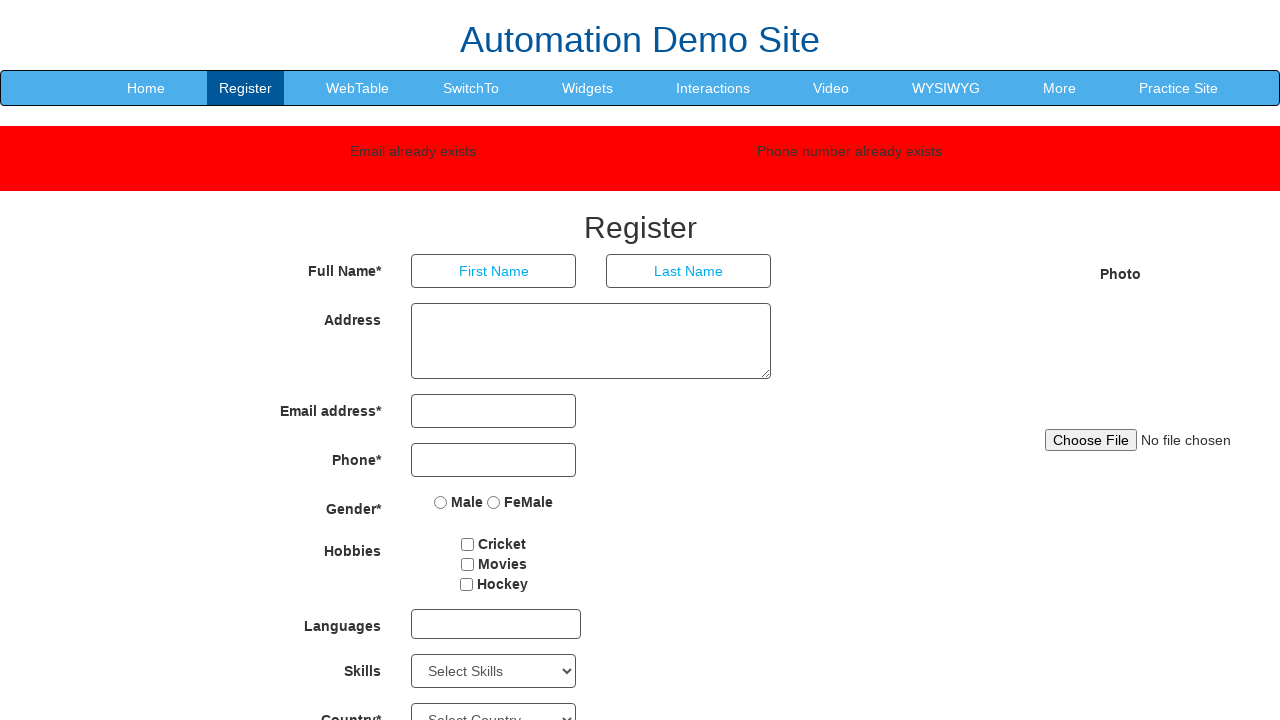

First name field loaded and became visible
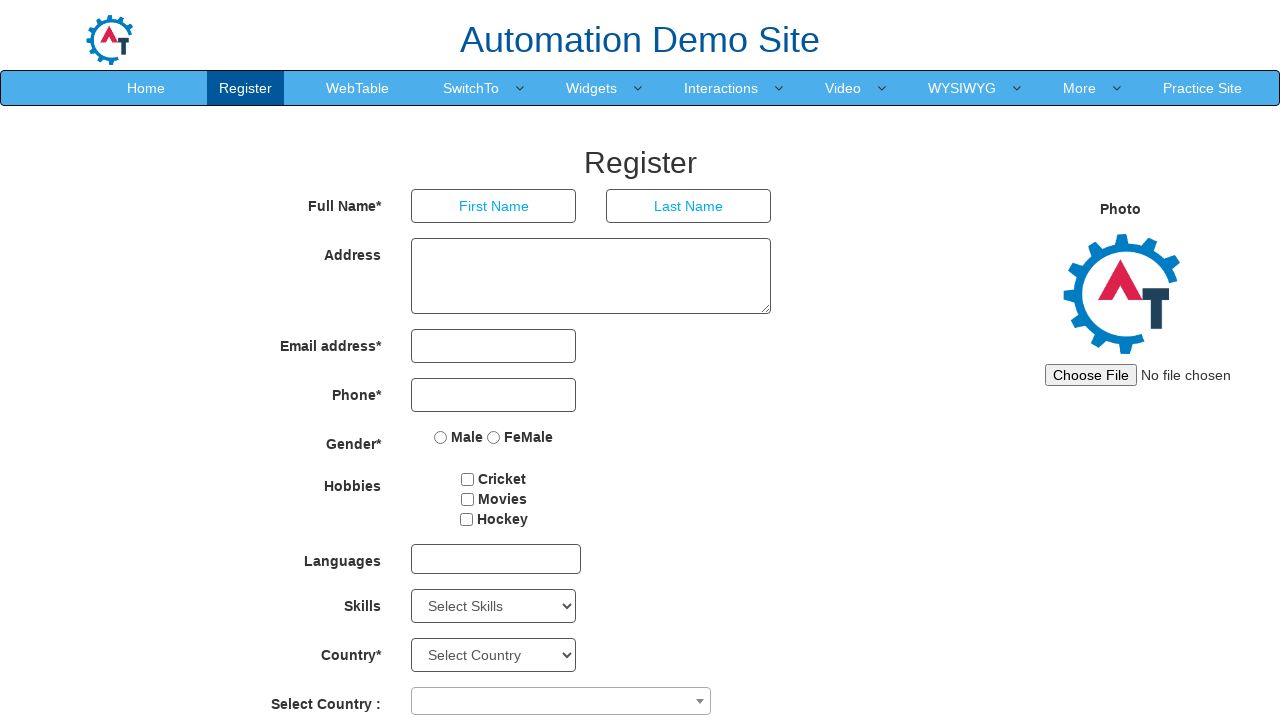

Filled first name field with 'JohnTest' using JavaScript
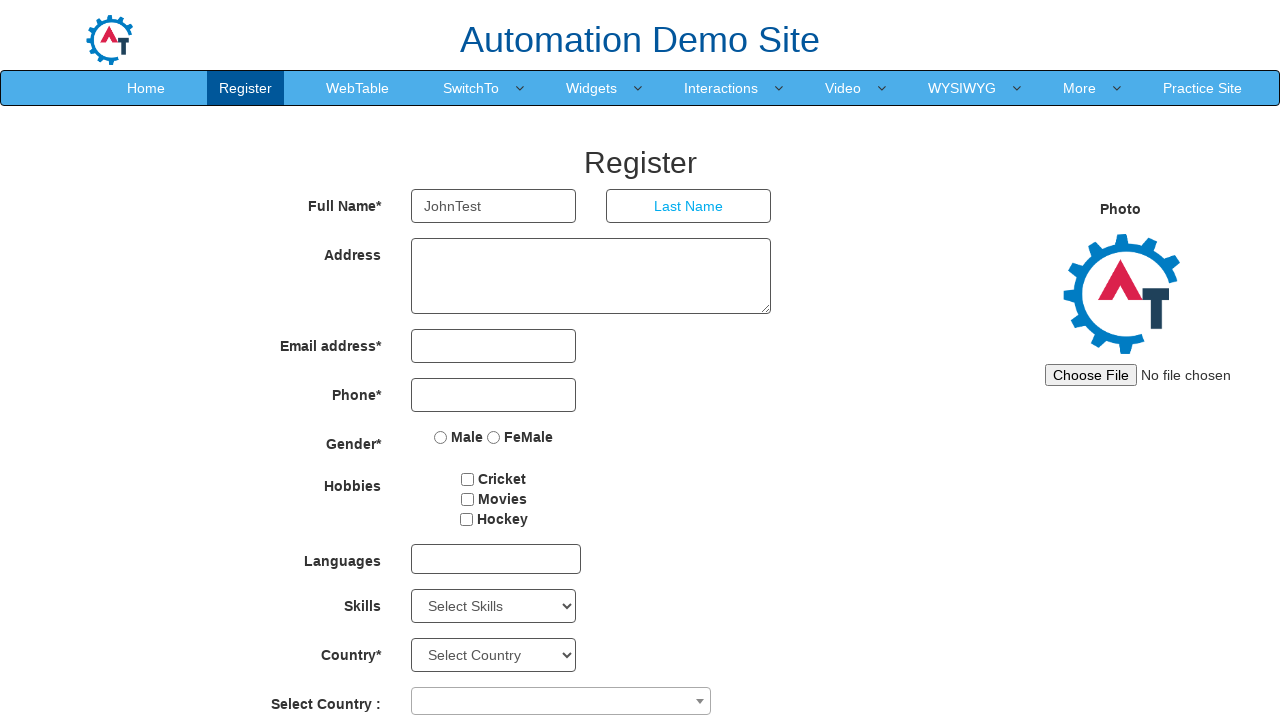

Scrolled password field into view using JavaScript
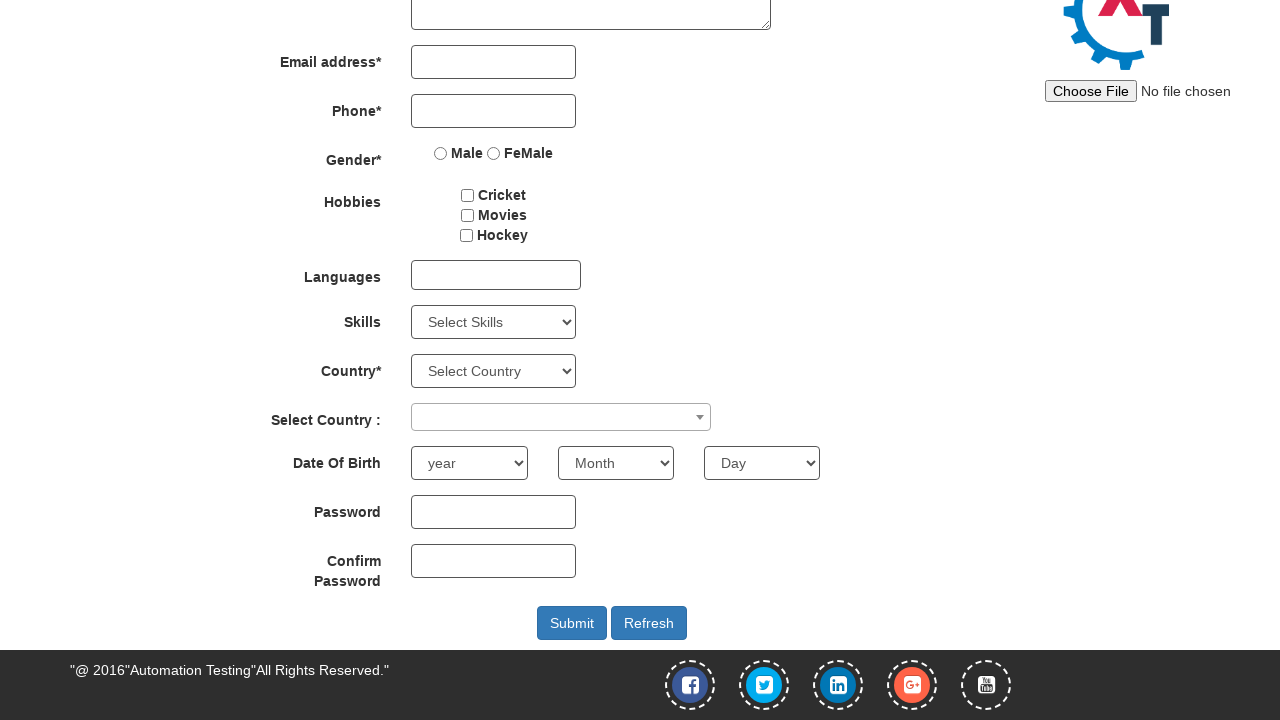

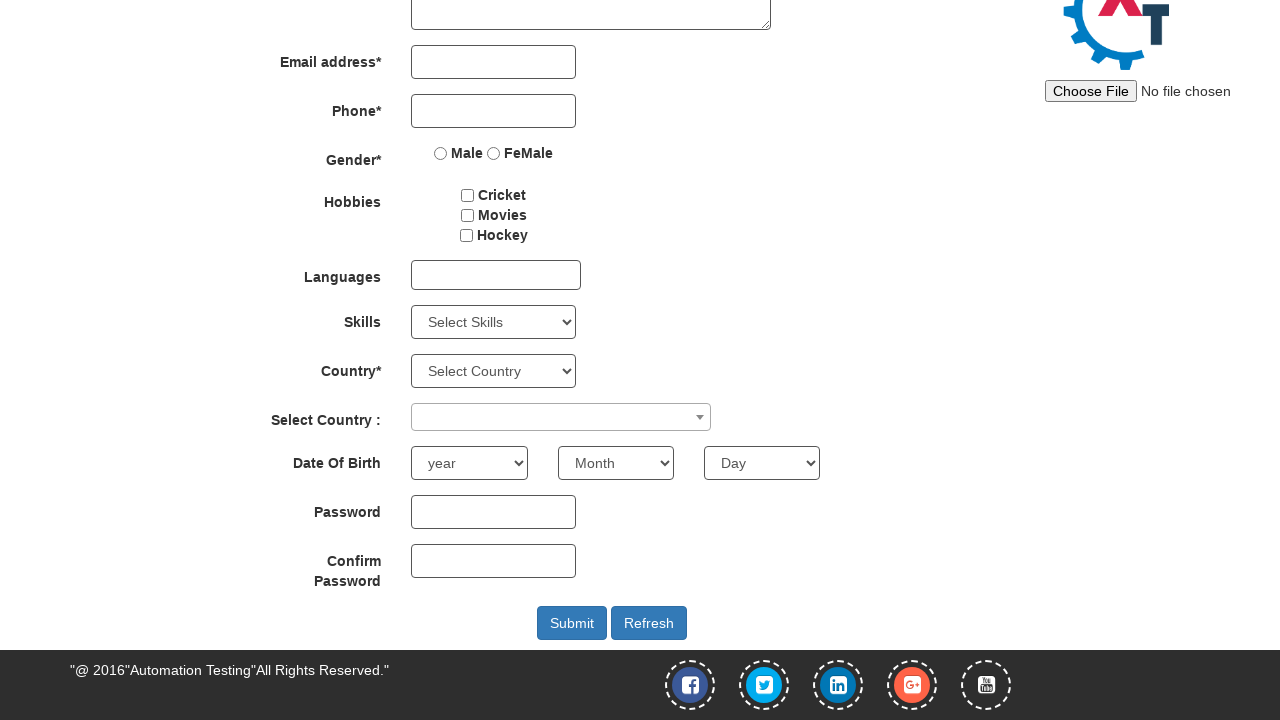